Fills out a registration form including name, email, phone, password fields and accepts terms

Starting URL: https://ecommerce-playground.lambdatest.io/index.php?route=account/register

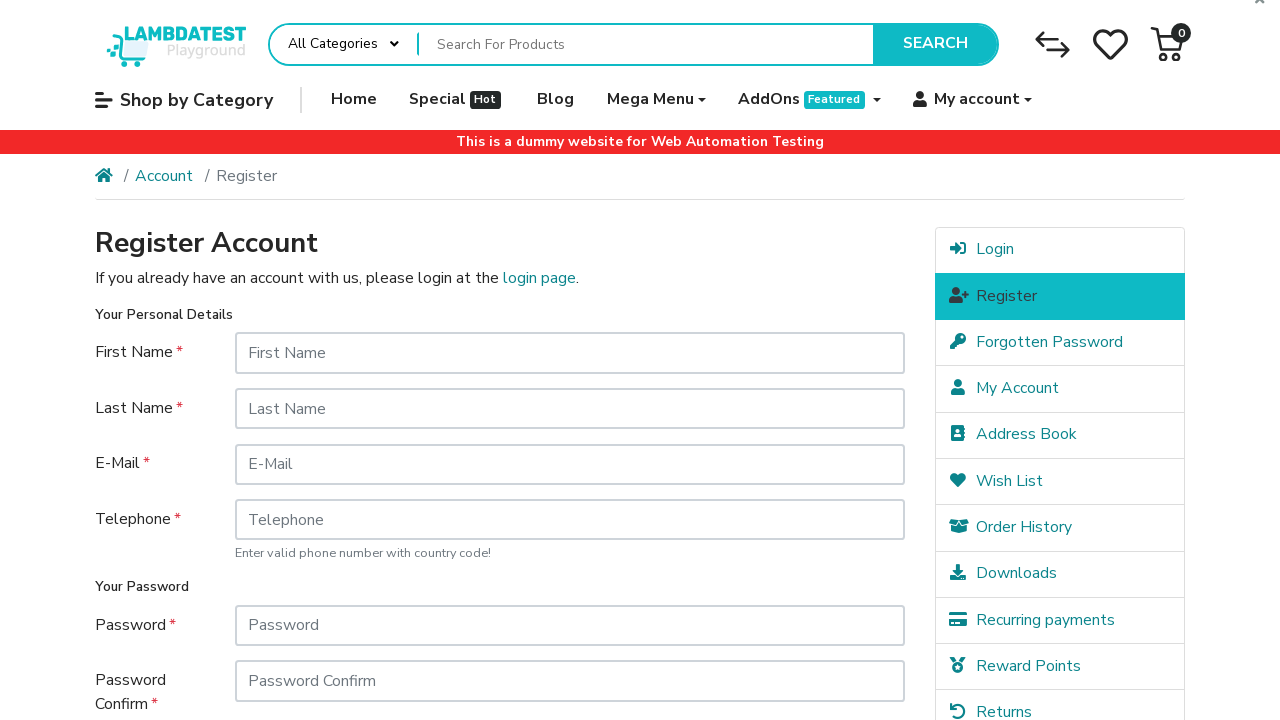

Filled first name field with 'John' on #input-firstname
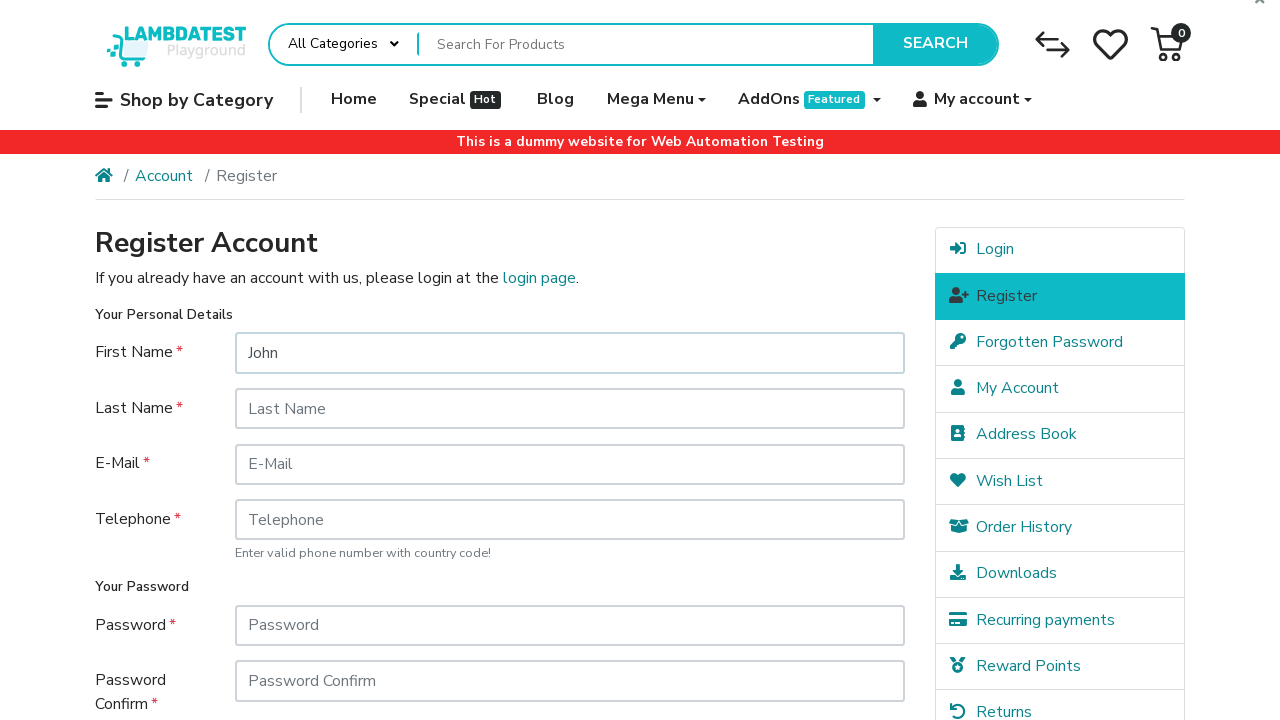

Filled last name field with 'Smith' on #input-lastname
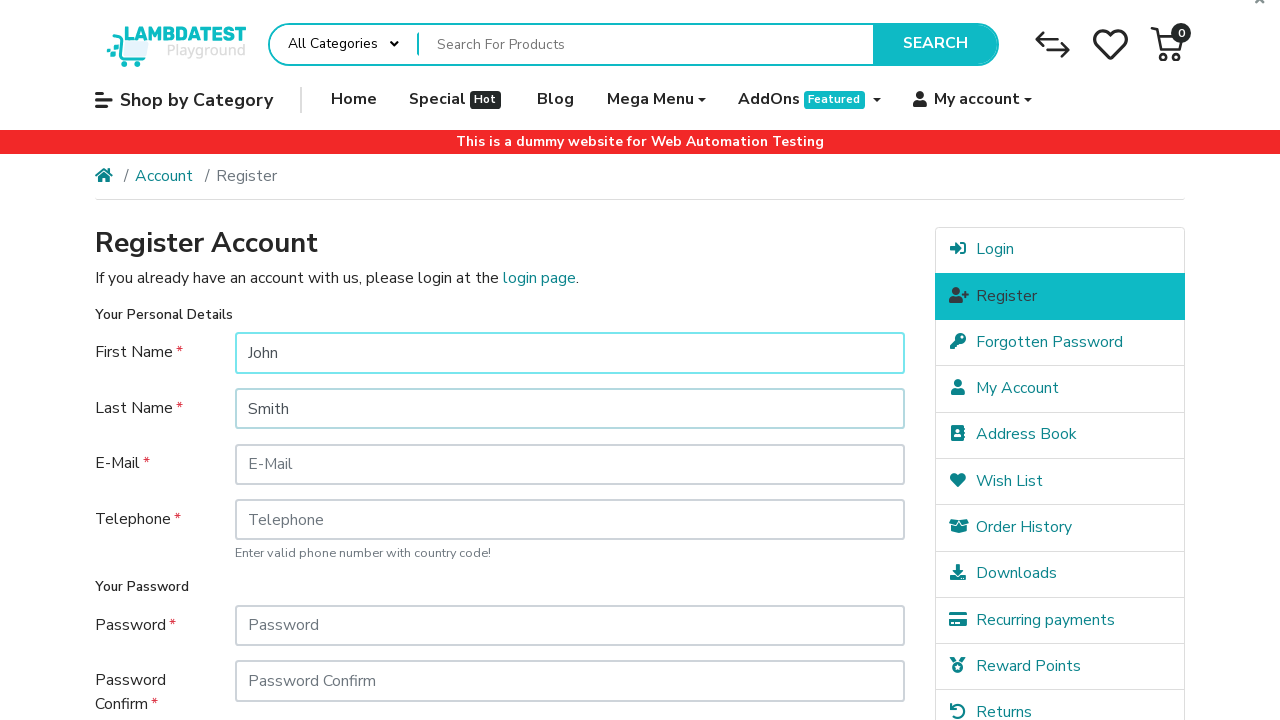

Filled email field with 'testuser123@example.com' on #input-email
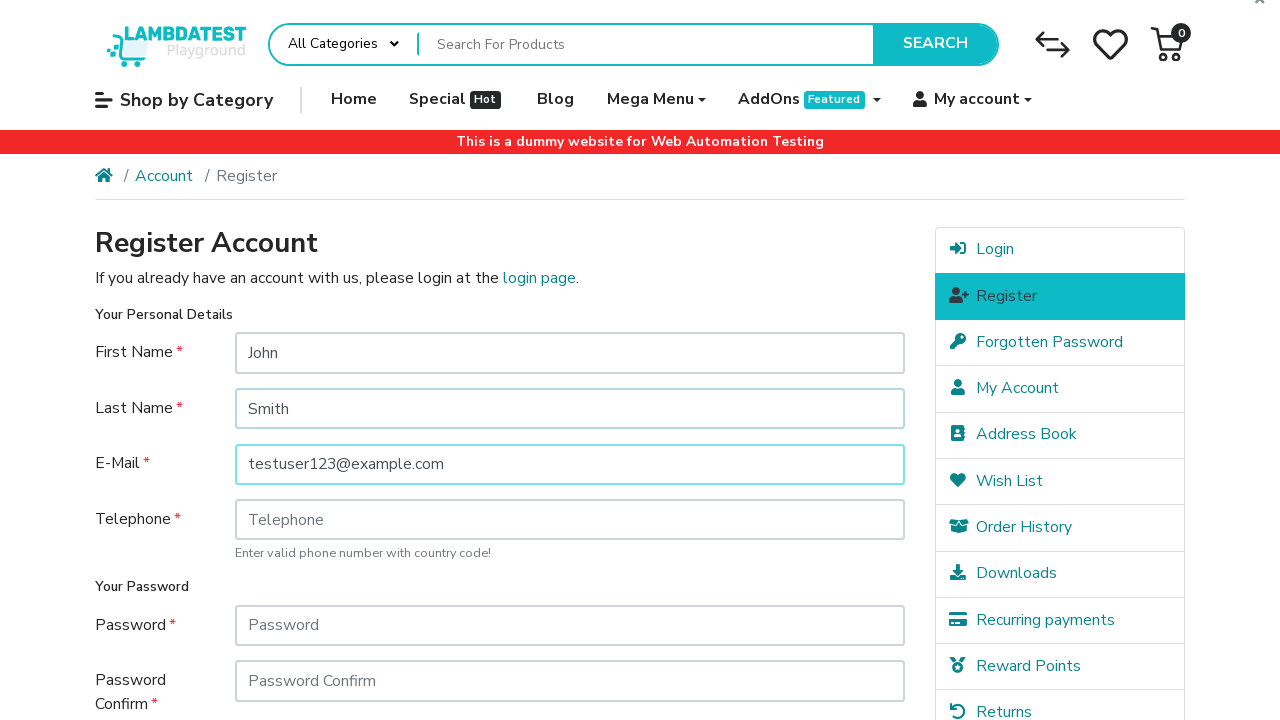

Filled telephone field with '+14155551234' on #input-telephone
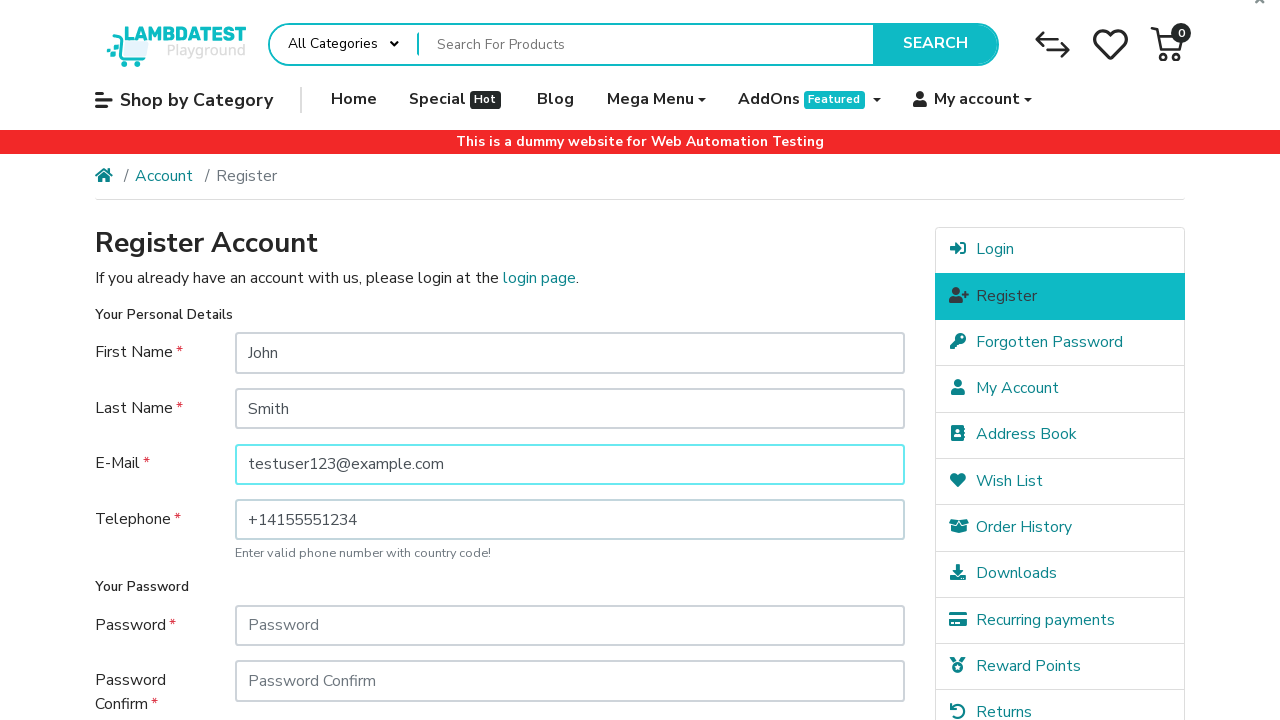

Filled password field with 'SecurePass123!' on #input-password
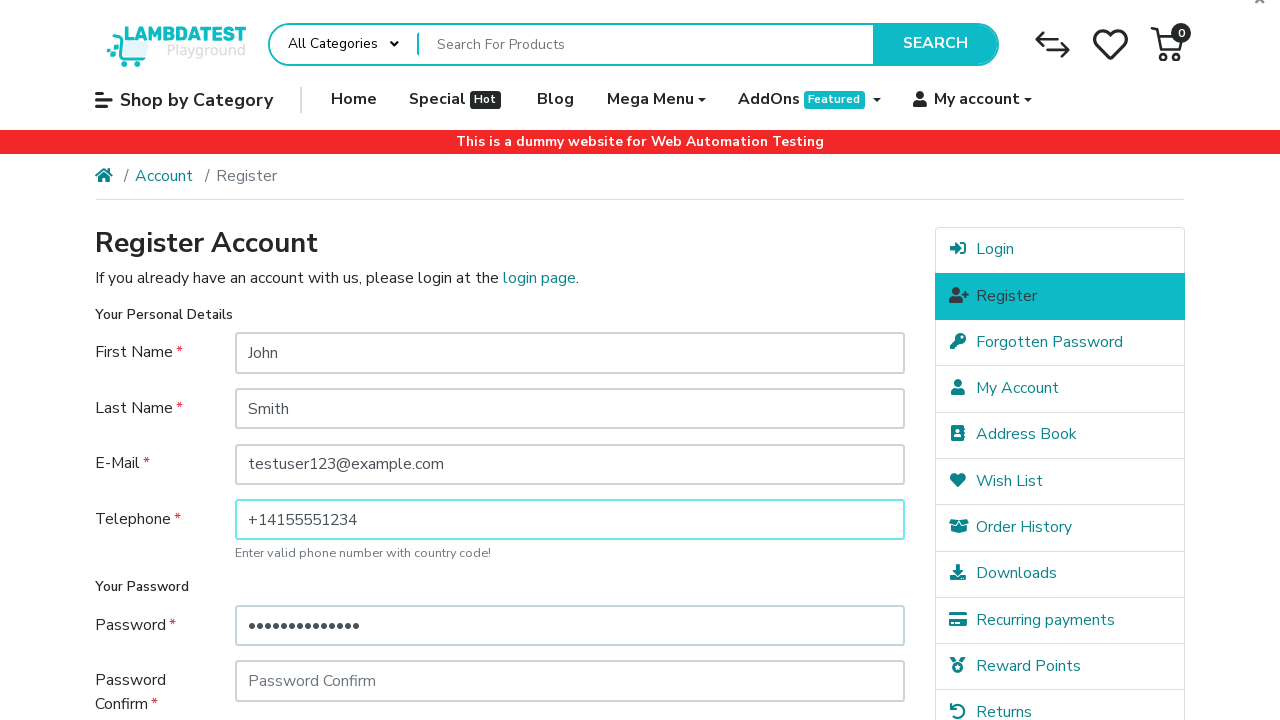

Filled password confirmation field with 'SecurePass123!' on #input-confirm
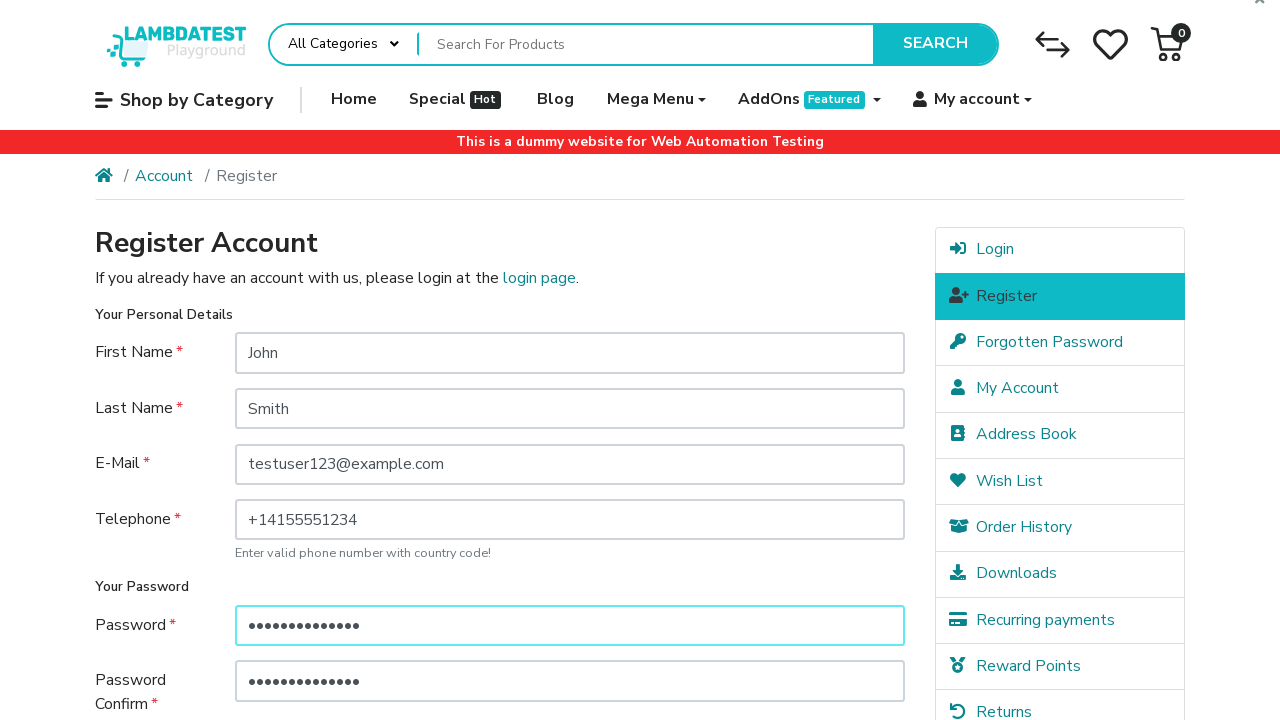

Clicked newsletter subscription checkbox at (274, 514) on label[for="input-newsletter-yes"]
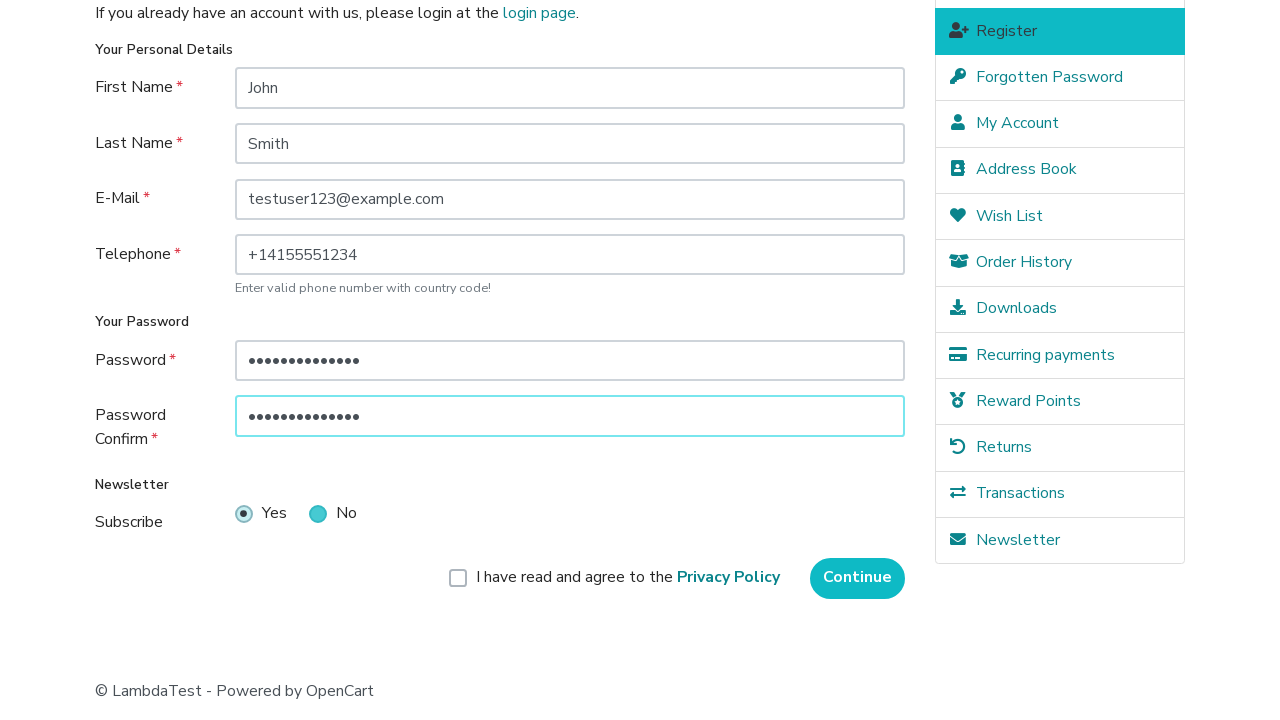

Clicked terms and conditions agreement checkbox at (628, 578) on label[for="input-agree"]
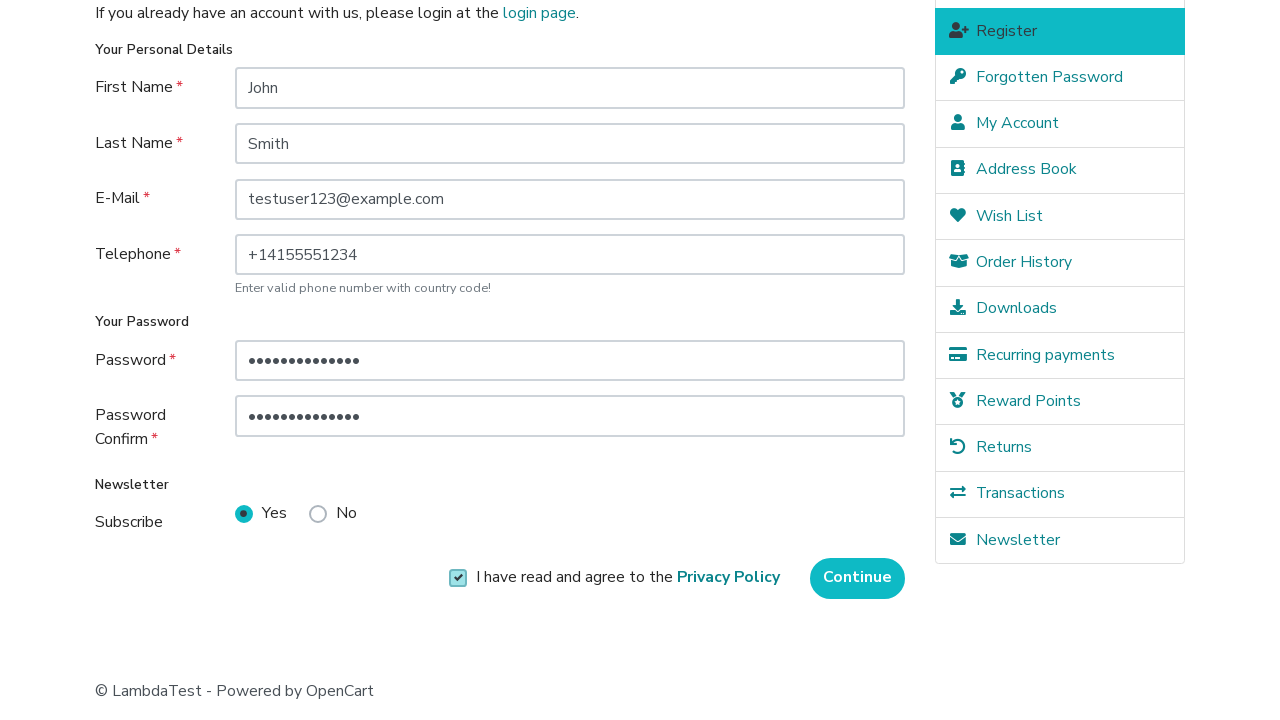

Clicked Continue button to submit registration form at (858, 578) on input[value="Continue"]
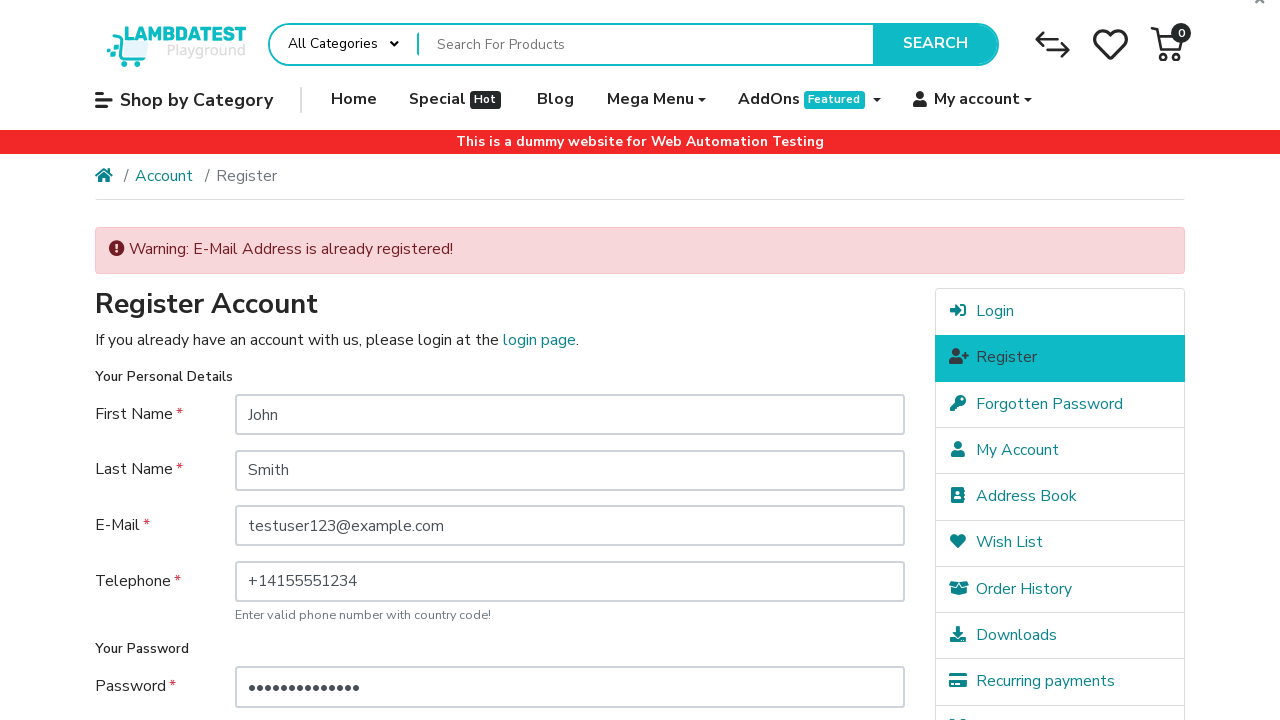

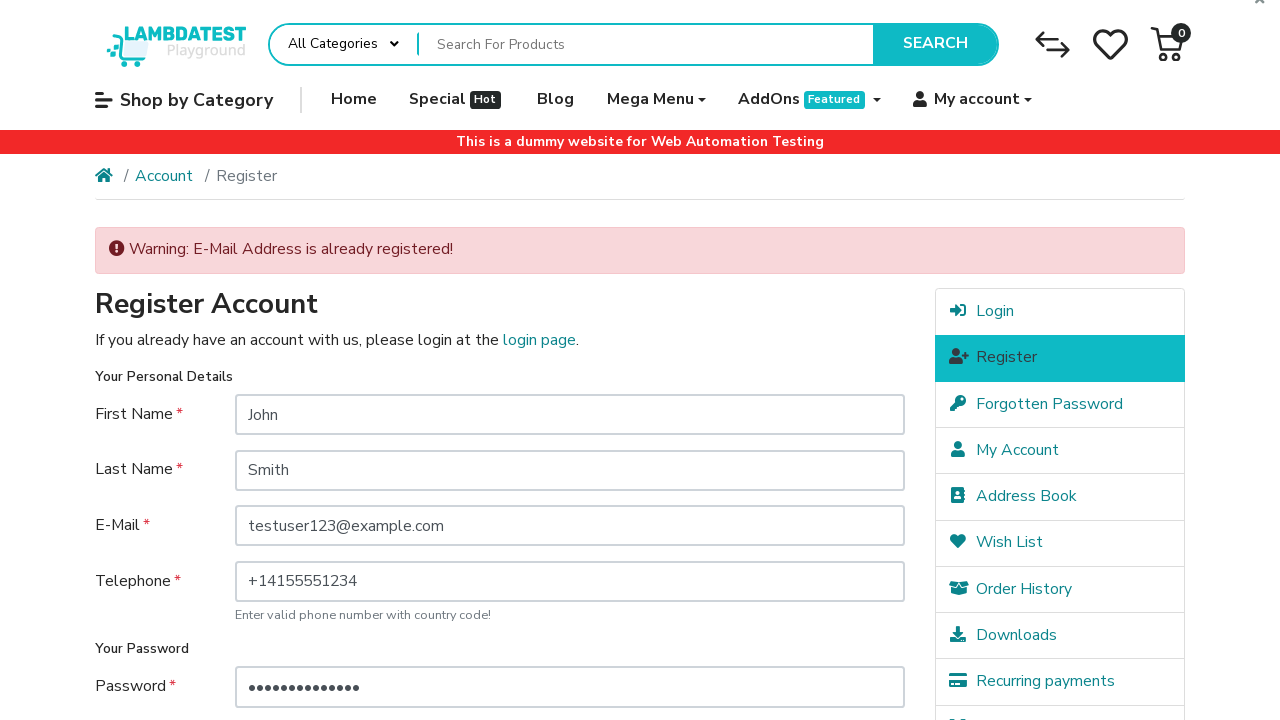